Tests browser window handling by clicking a link that opens a new window, switching to the new window, and verifying the new window's title and content.

Starting URL: https://the-internet.herokuapp.com/windows

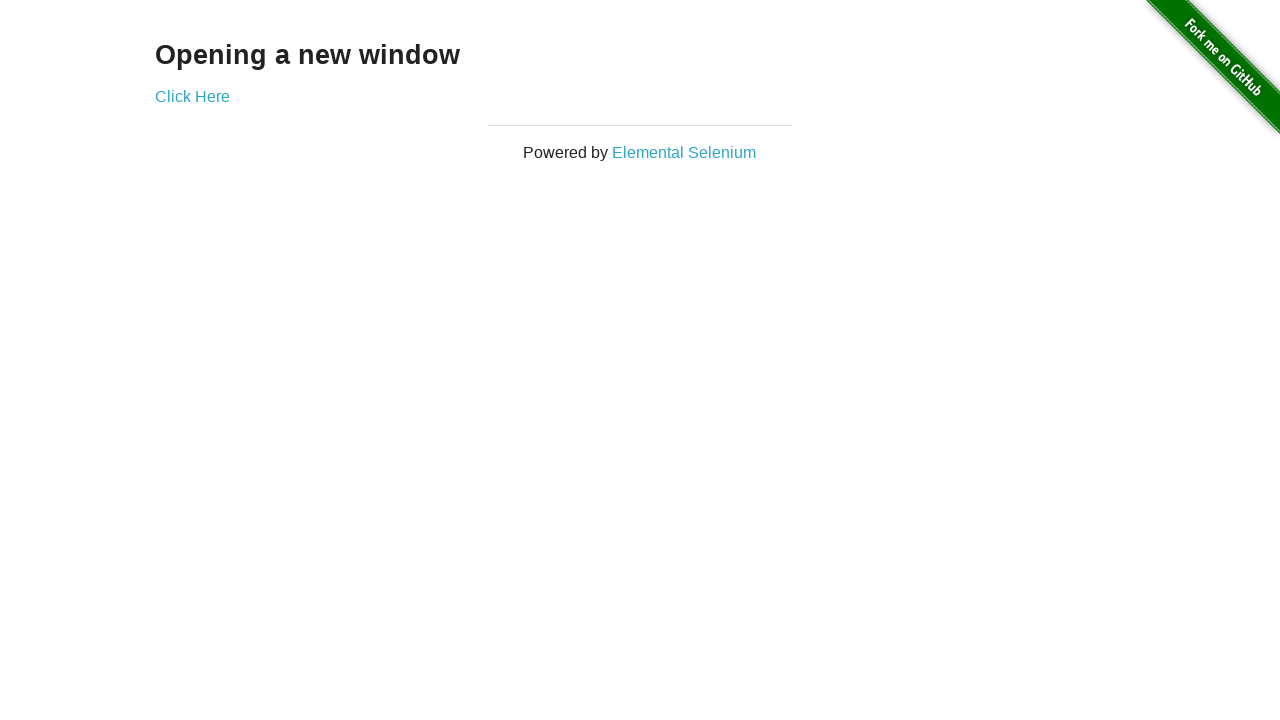

Waited for heading selector to load
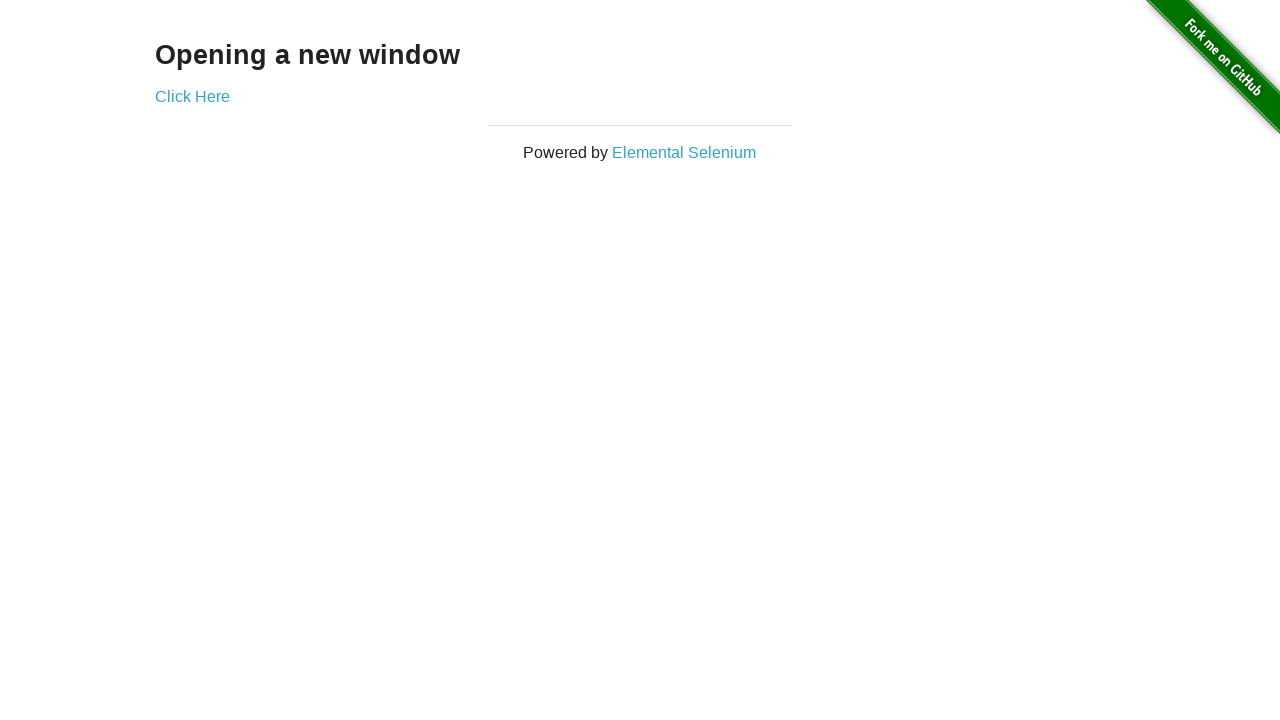

Verified heading 'Opening a new window' is visible
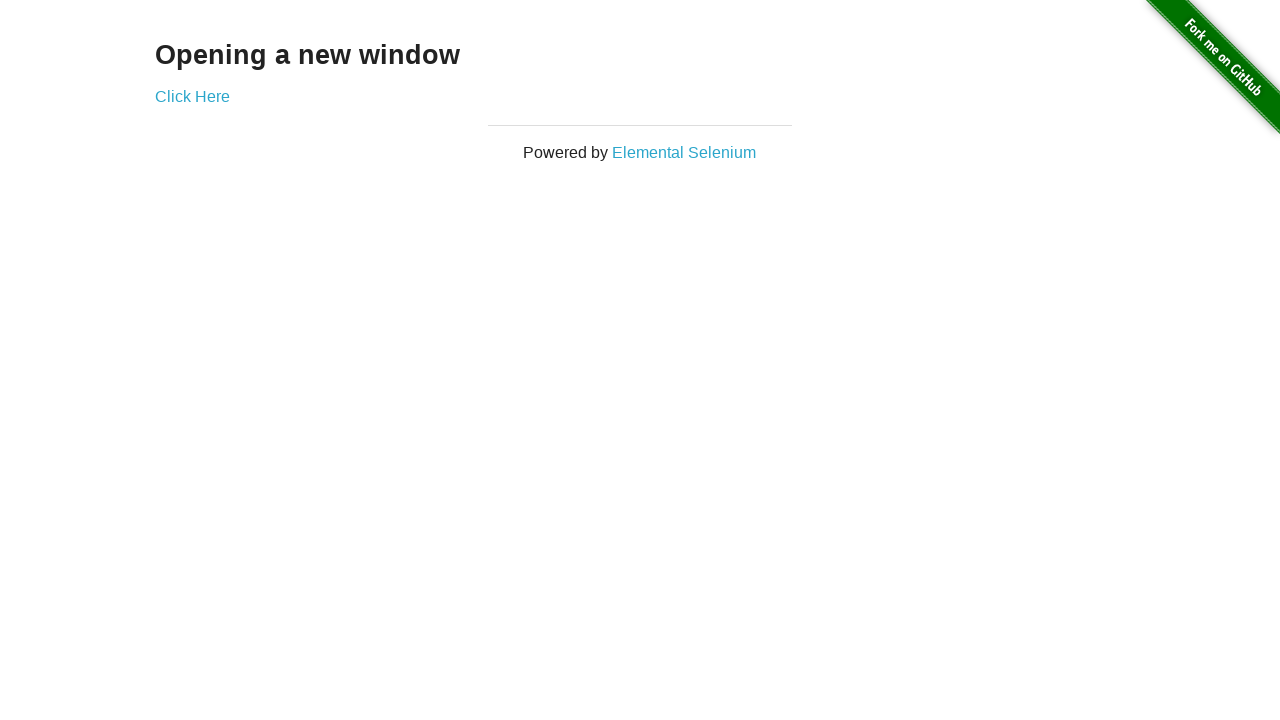

Verified page title is 'The Internet'
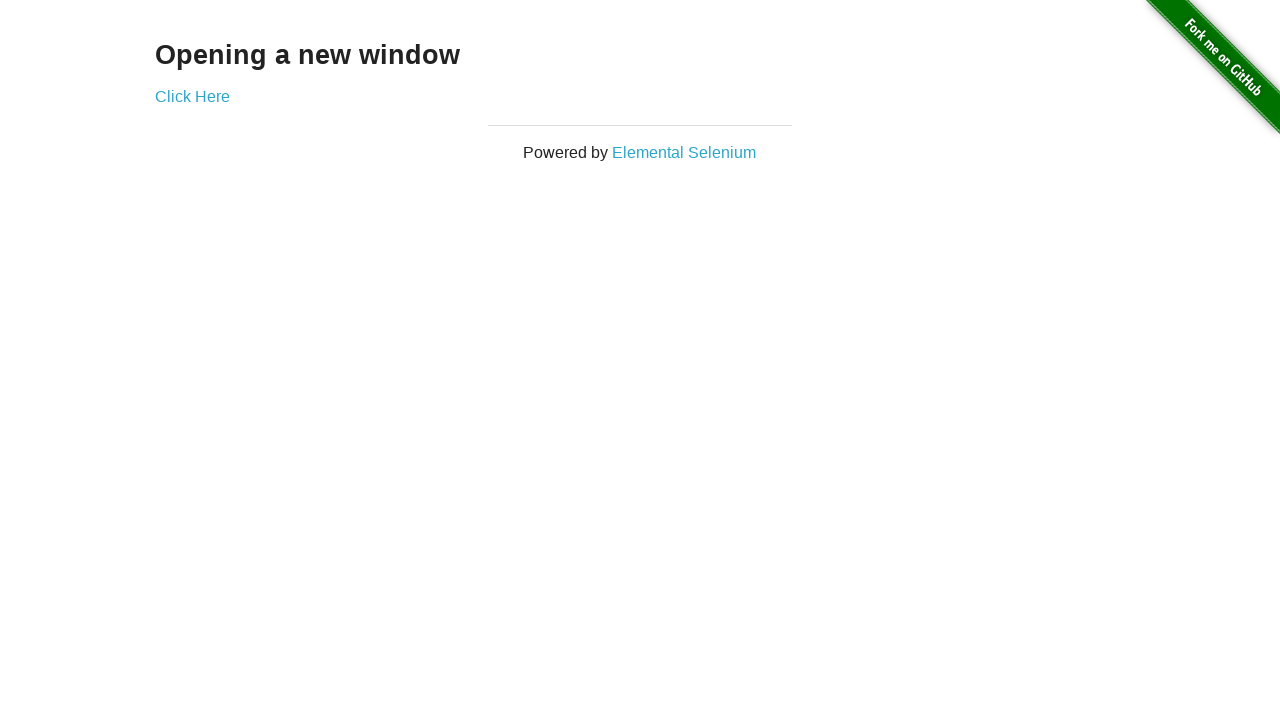

Clicked 'Click Here' link to open new window at (192, 96) on text=Click Here
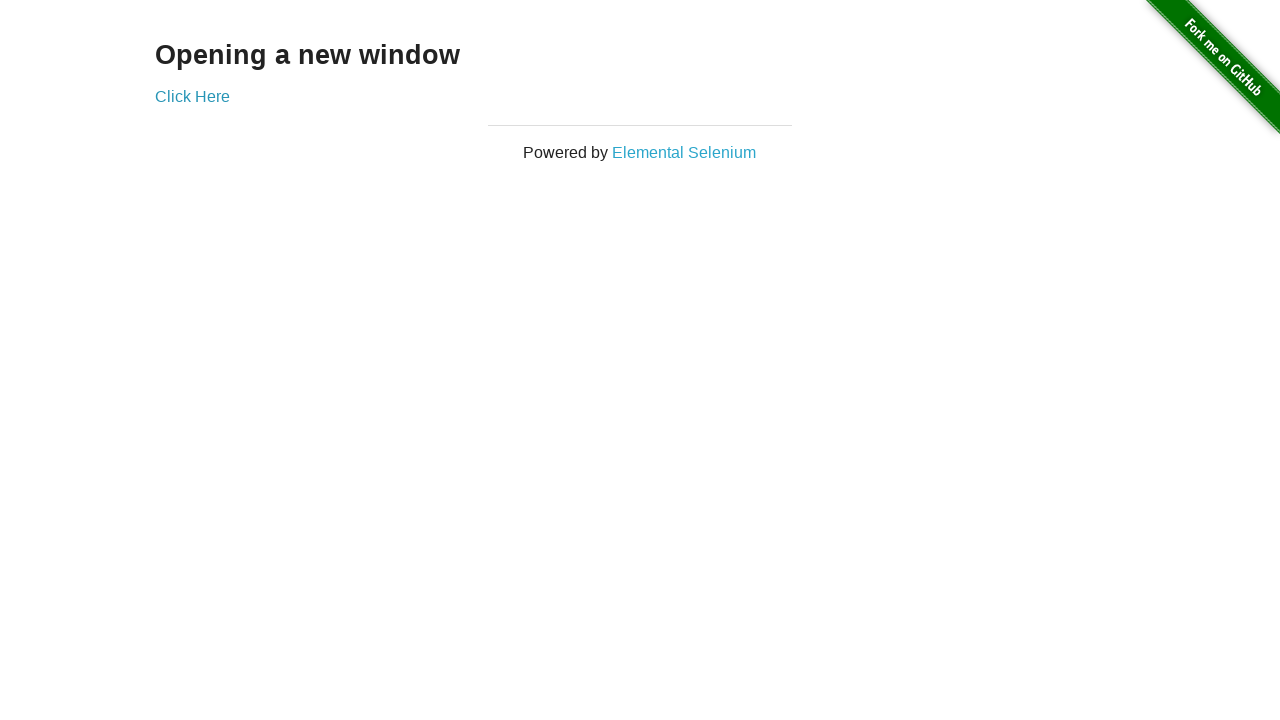

Captured new window reference
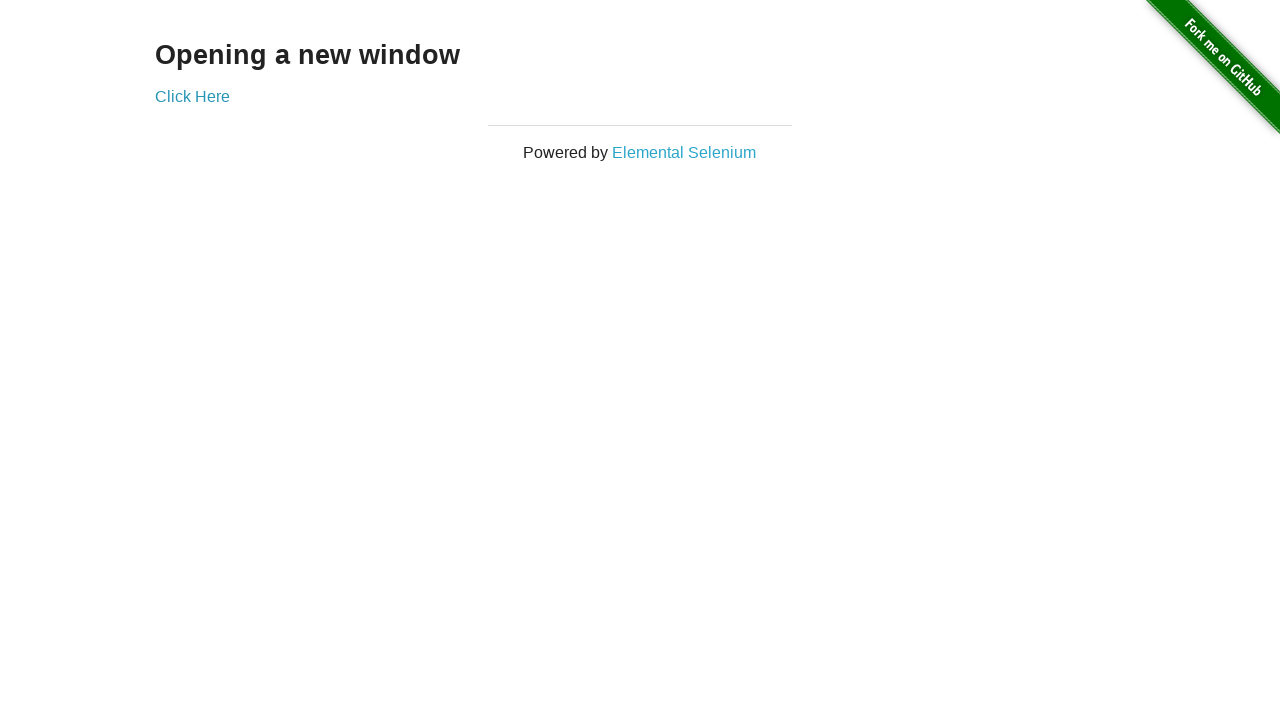

Waited for new window to finish loading
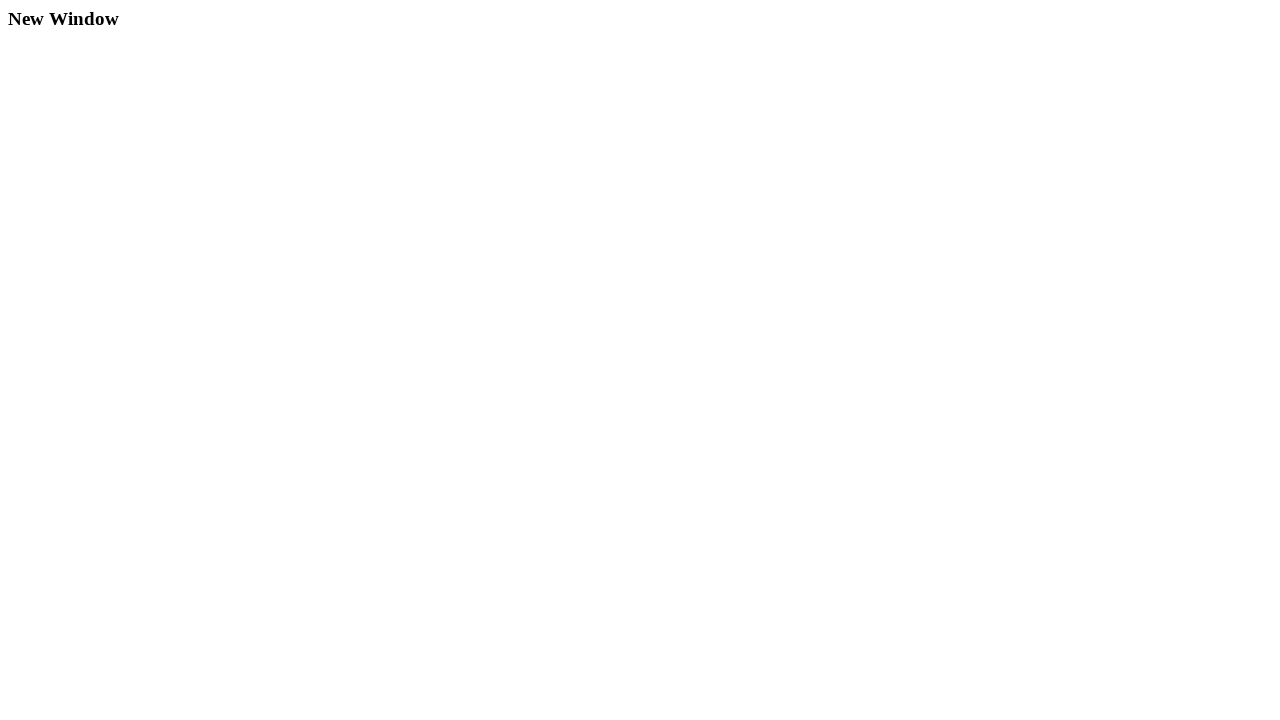

Verified new window title is 'New Window'
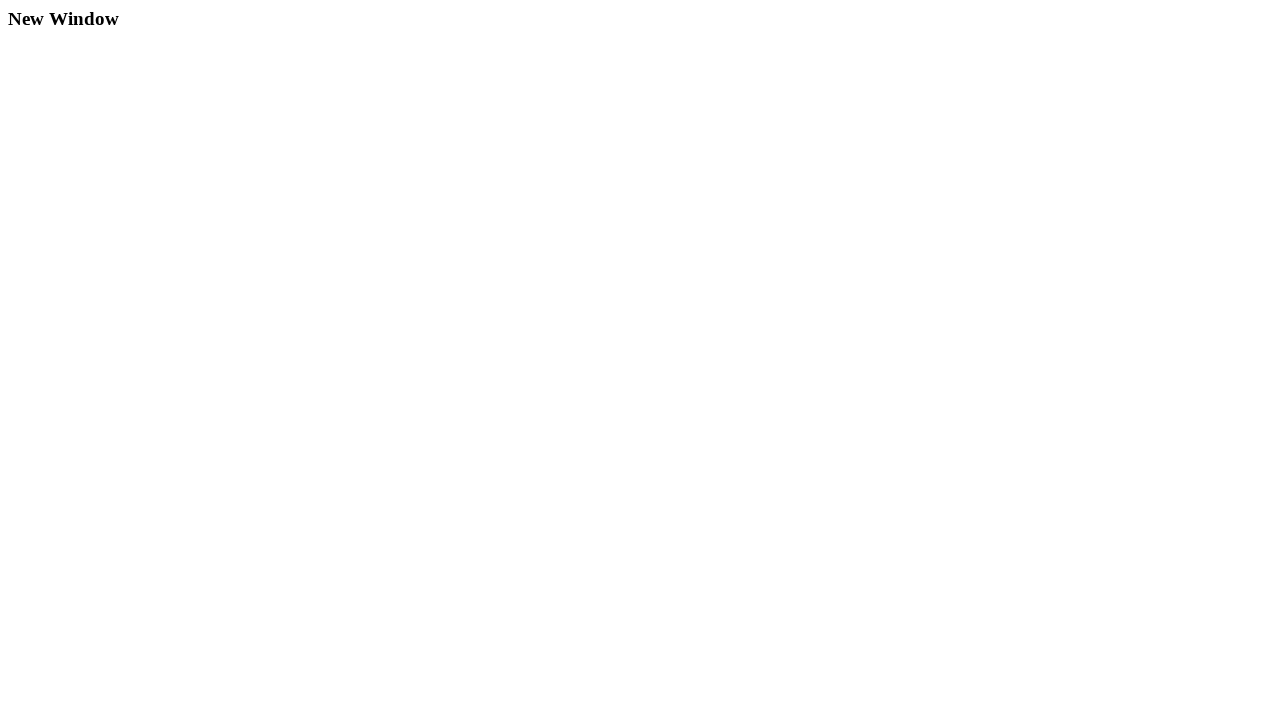

Retrieved heading text: 'New Window'
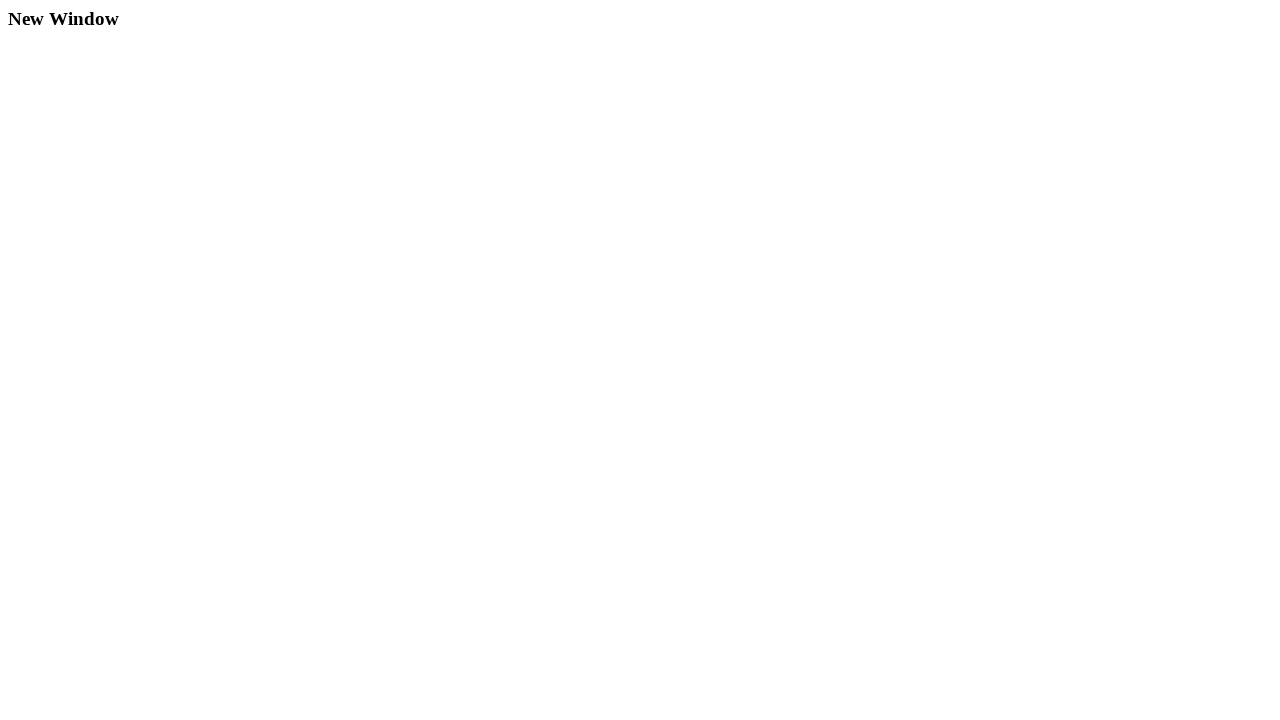

Printed heading text to console
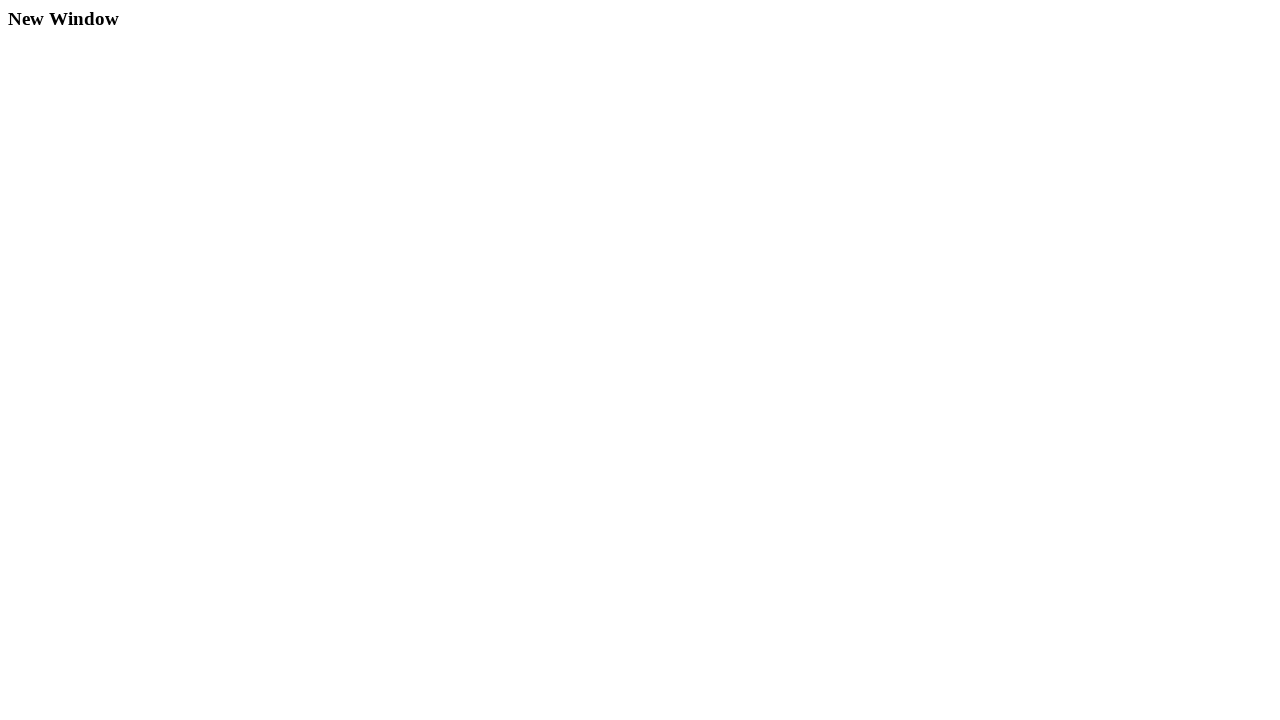

Verified heading text in new window is 'New Window'
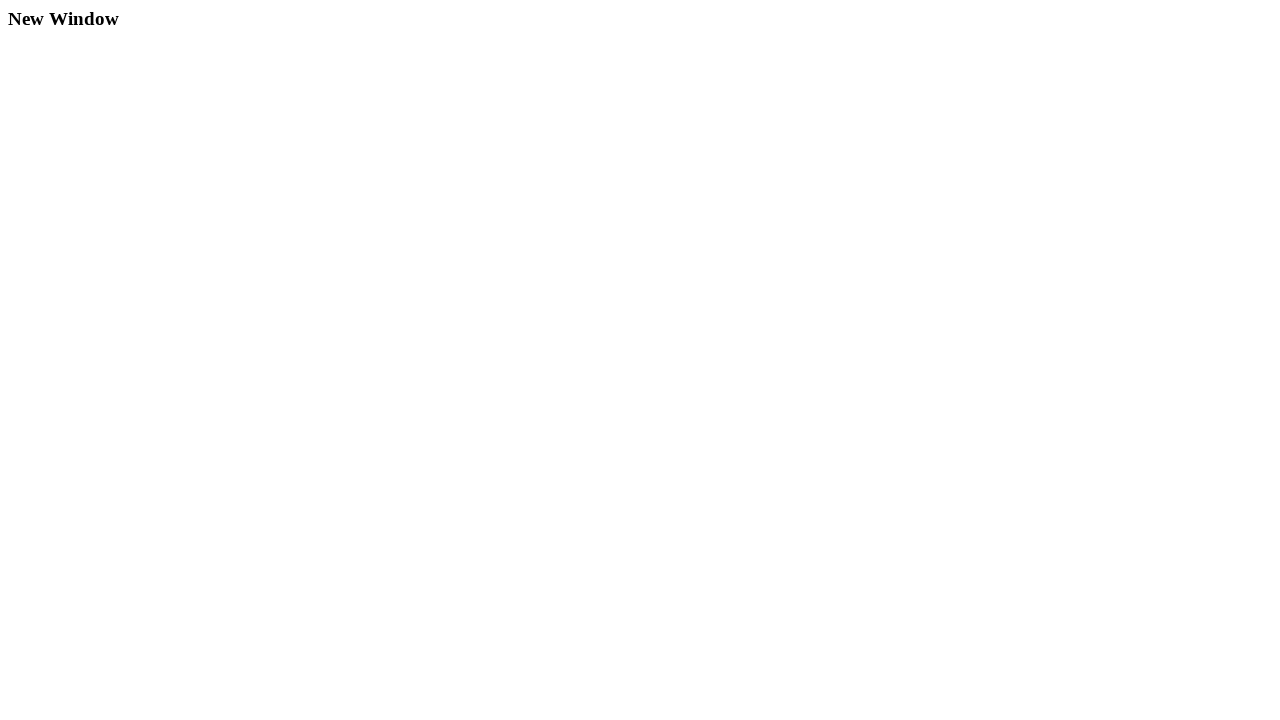

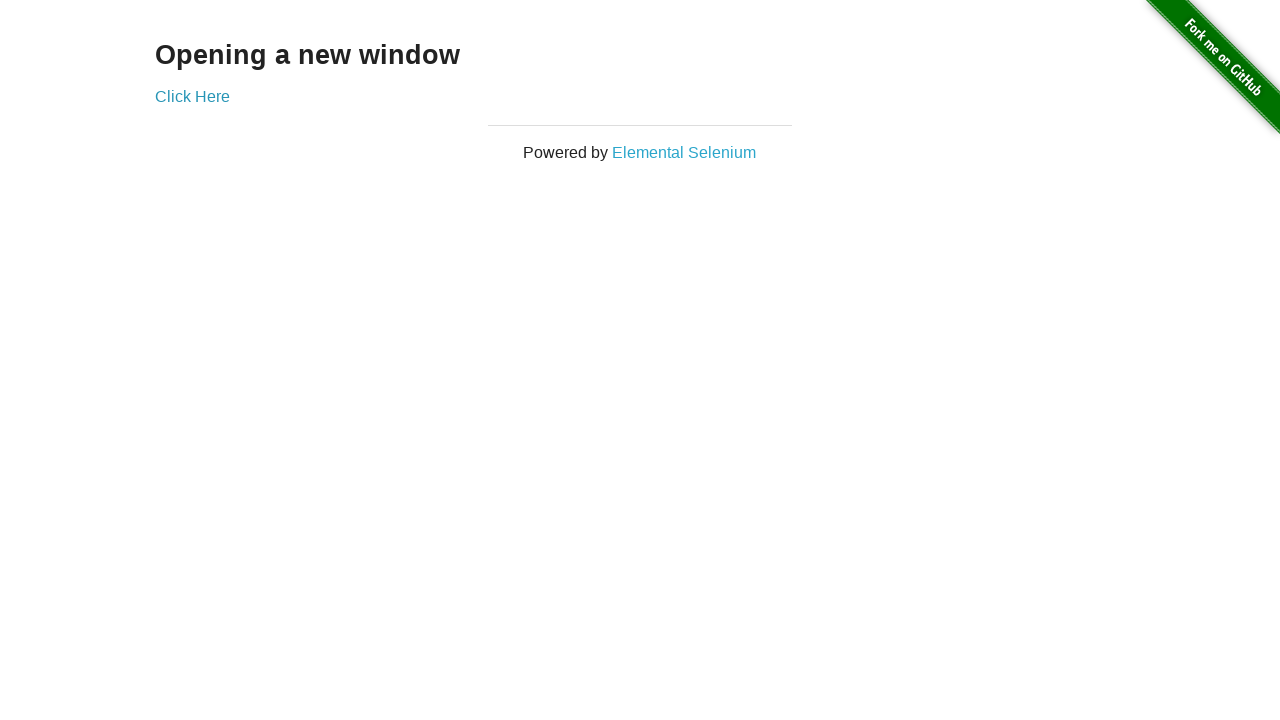